Tests the search functionality on a vegetable/fruit shopping practice site by searching for items containing "ber" and verifying the filtered results match expected items (Cucumber, Raspberry, Strawberry)

Starting URL: https://rahulshettyacademy.com/seleniumPractise/

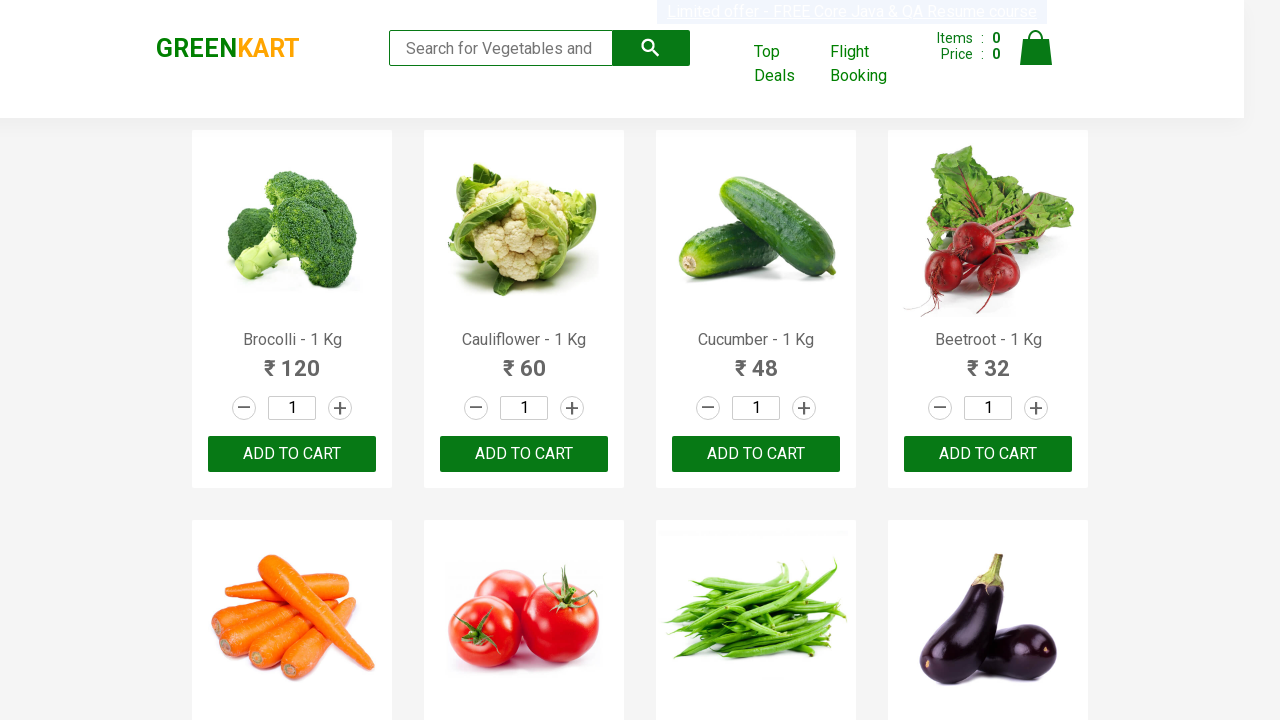

Filled search field with 'ber' to filter vegetables/fruits on input[type='search']
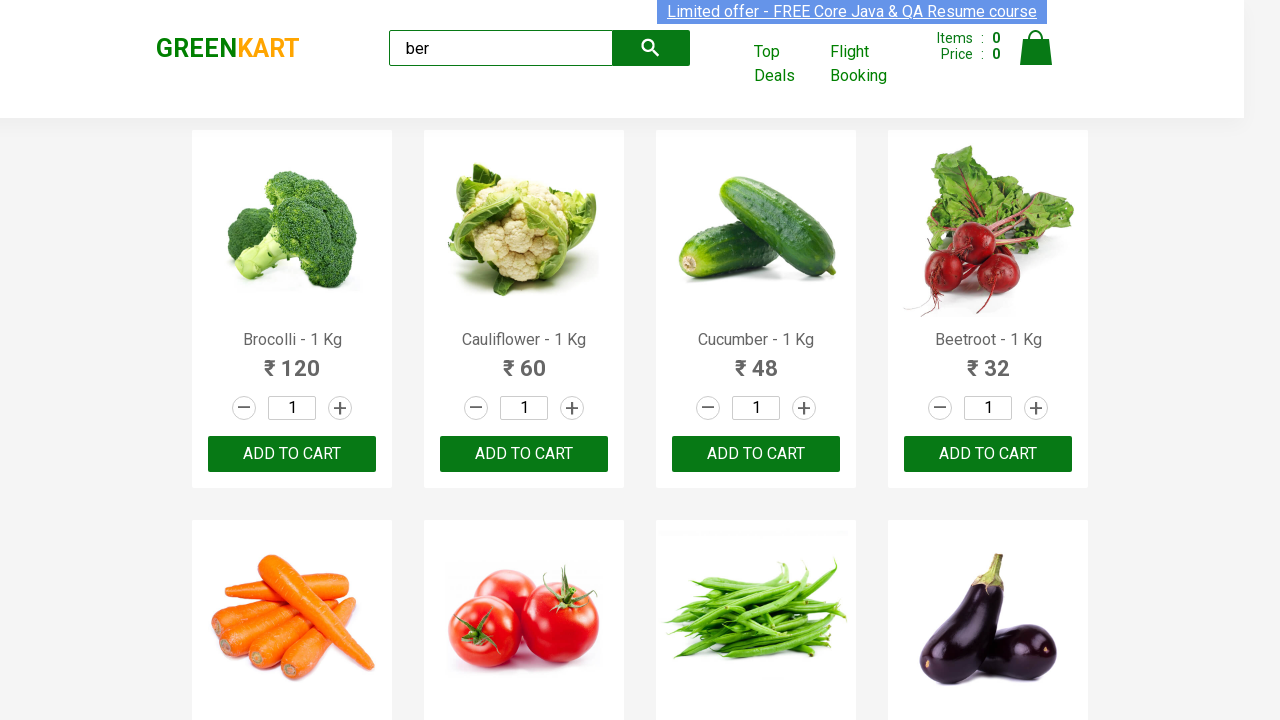

Waited 2 seconds for search results to filter
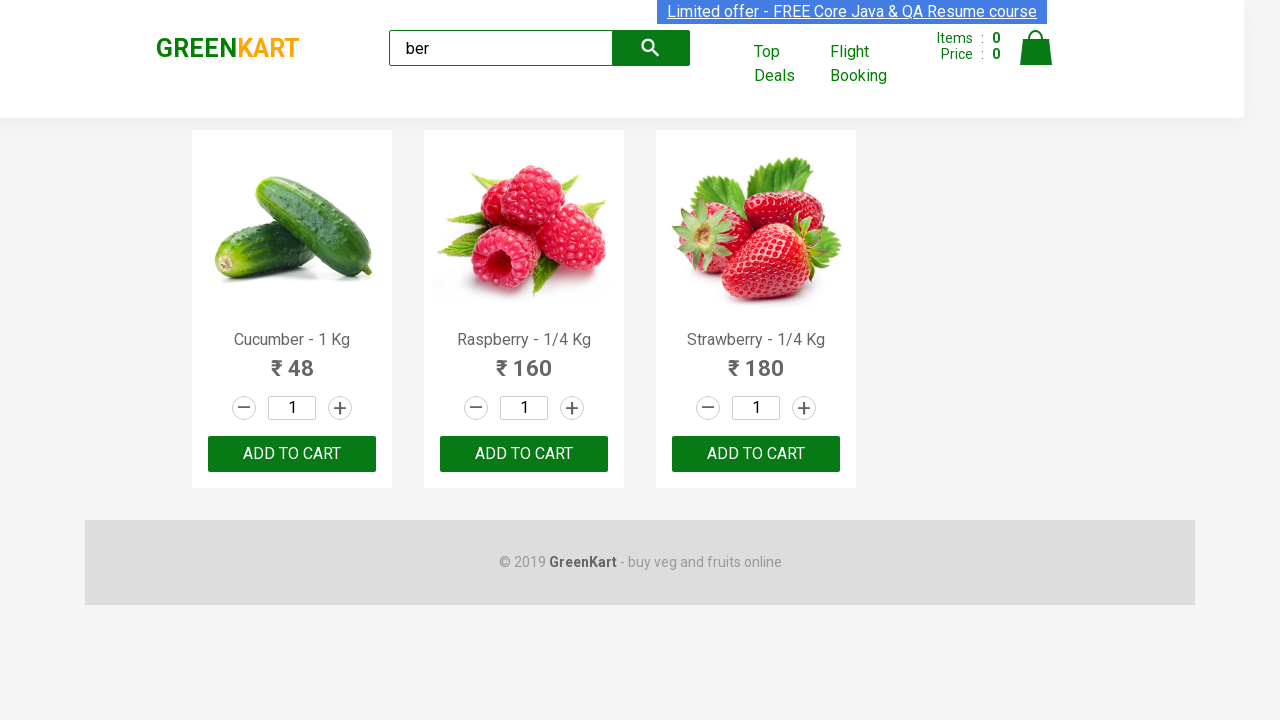

Retrieved all filtered items containing 'ber' in their names
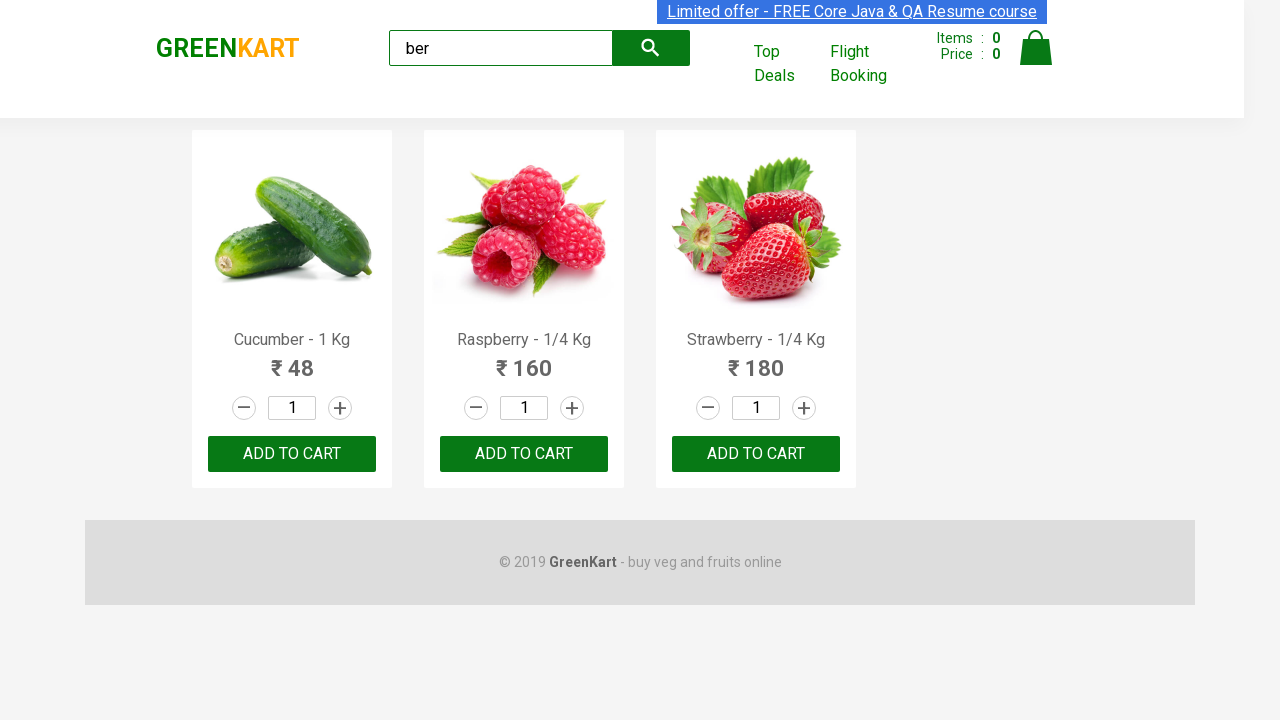

Verified filtered item 'Cucumber - 1 Kg' is in expected list
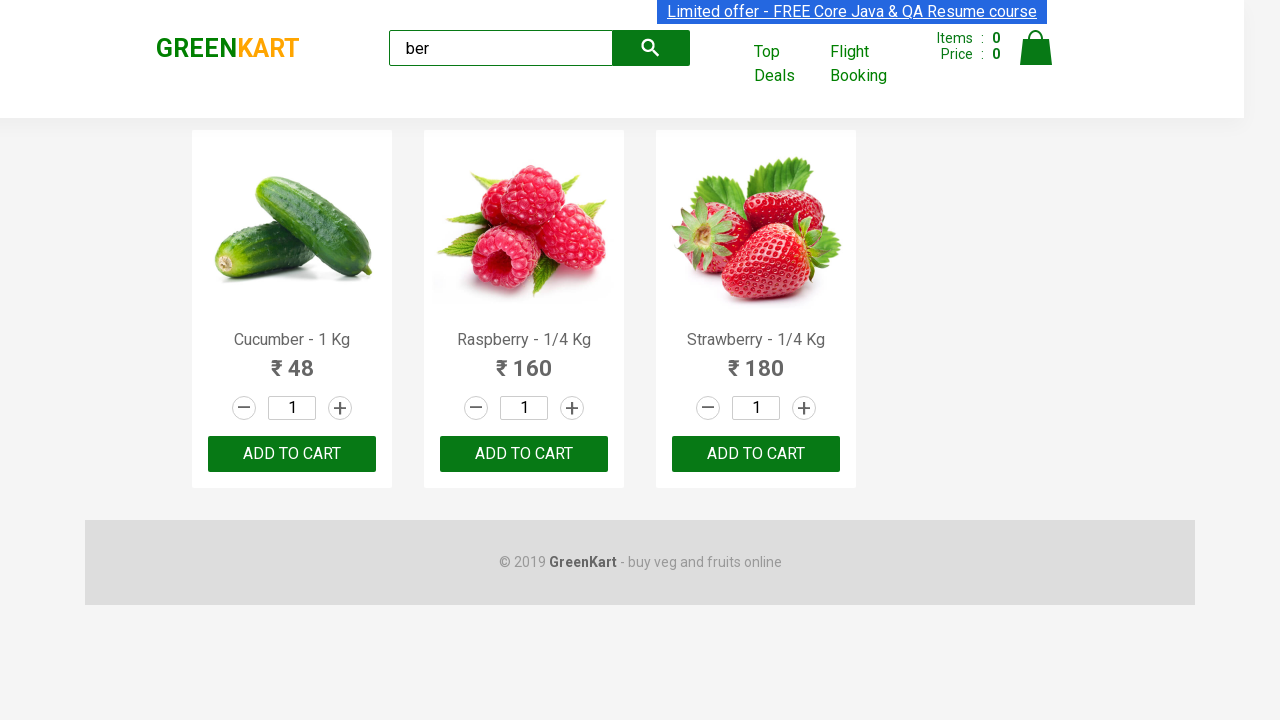

Verified filtered item 'Raspberry - 1/4 Kg' is in expected list
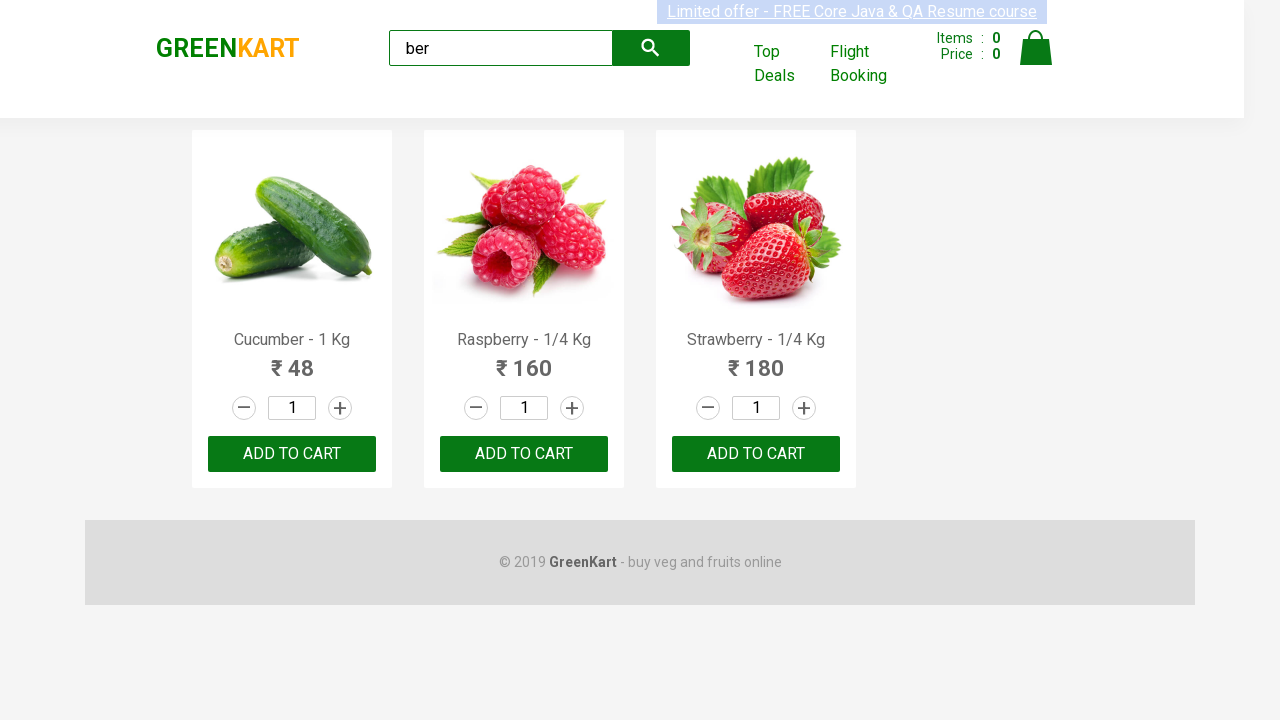

Verified filtered item 'Strawberry - 1/4 Kg' is in expected list
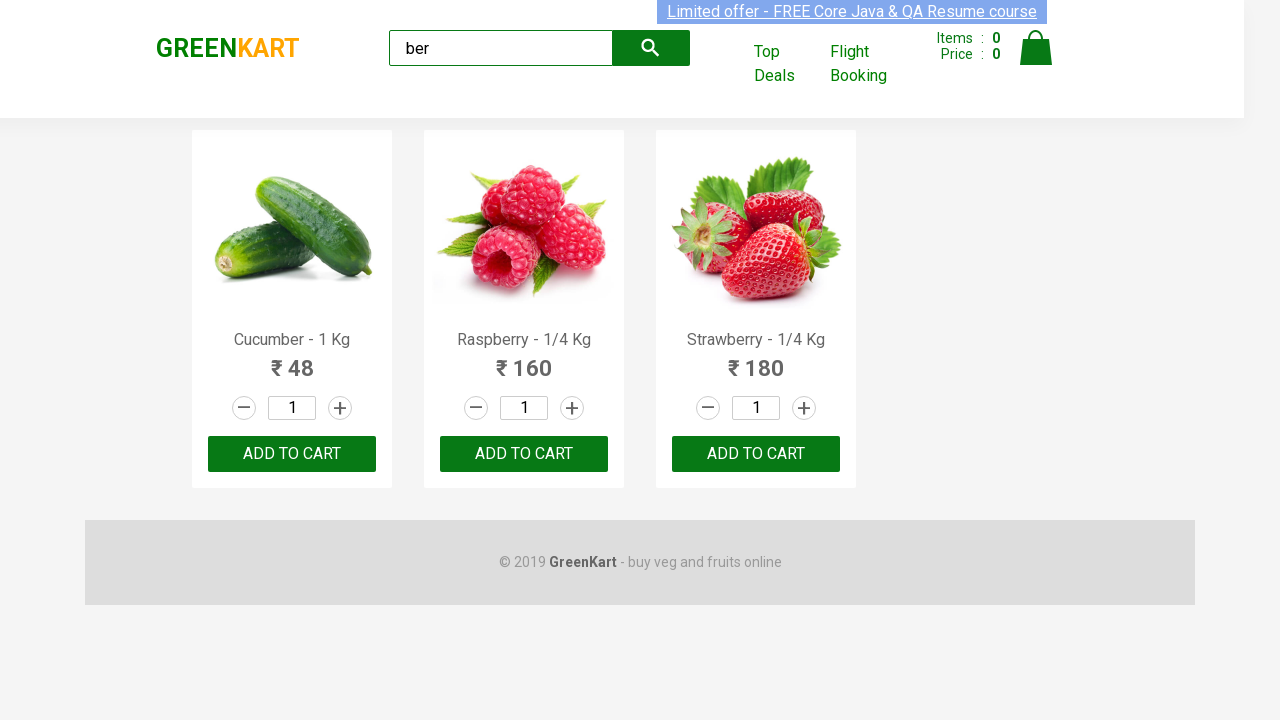

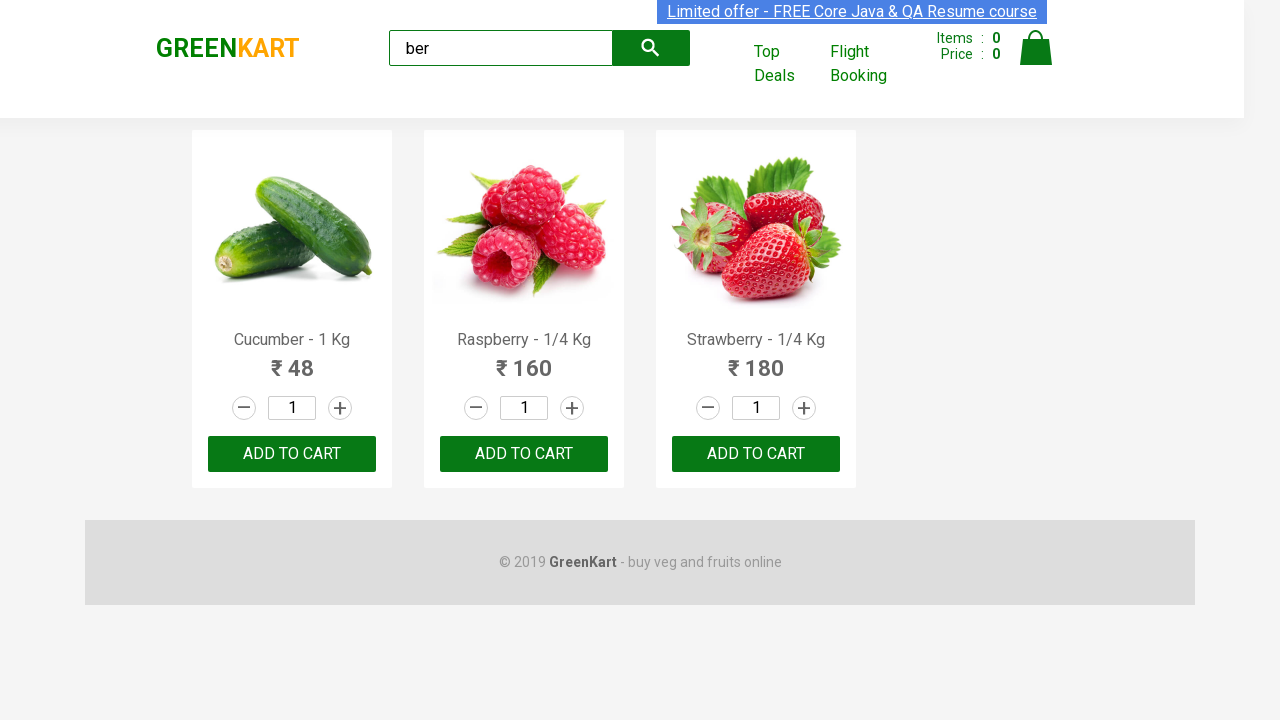